Tests drag and drop functionality using the built-in drag and drop command to drag element A to element B's position and verifies the elements swap positions.

Starting URL: https://the-internet.herokuapp.com/drag_and_drop

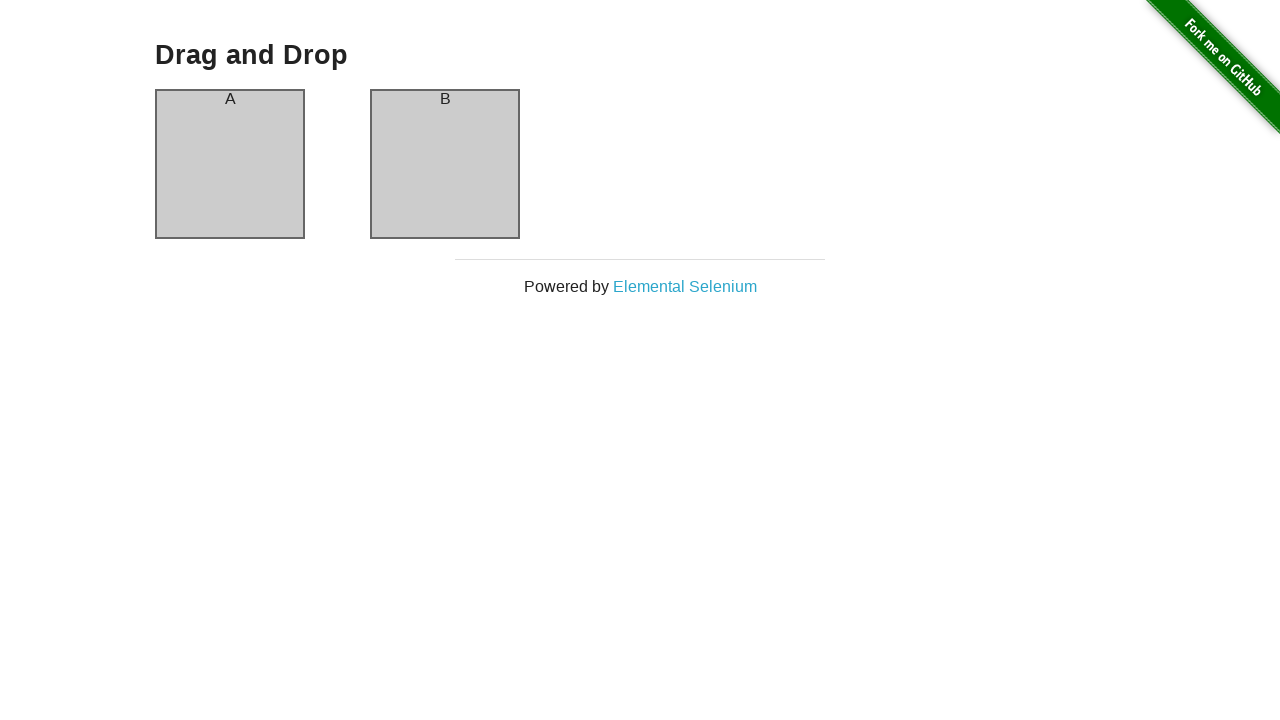

Waited for column A element to load
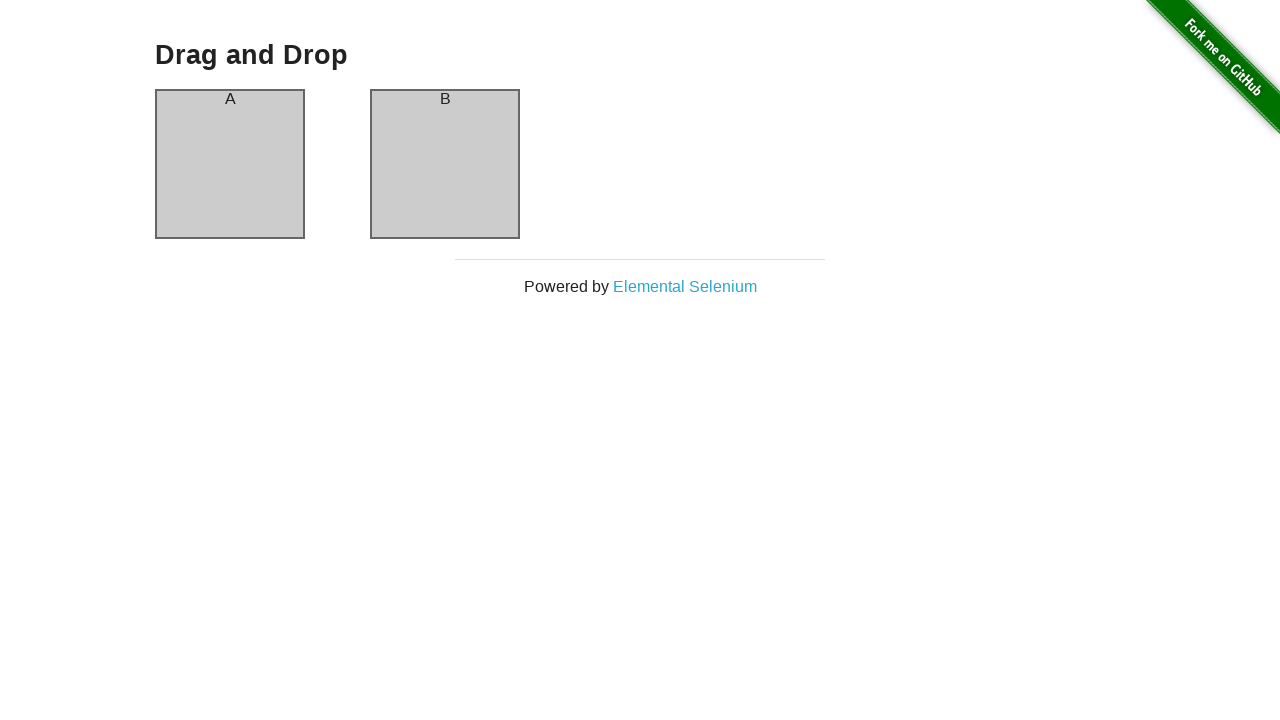

Verified column A initially contains text 'A'
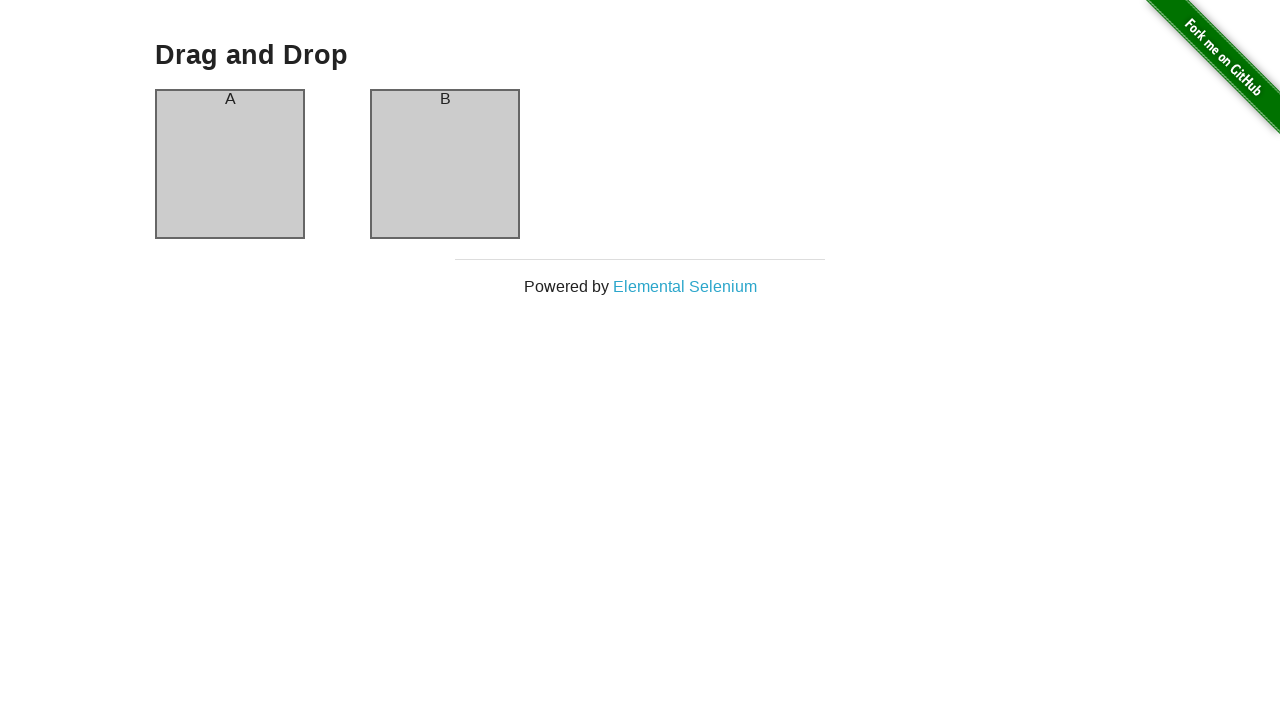

Verified column B initially contains text 'B'
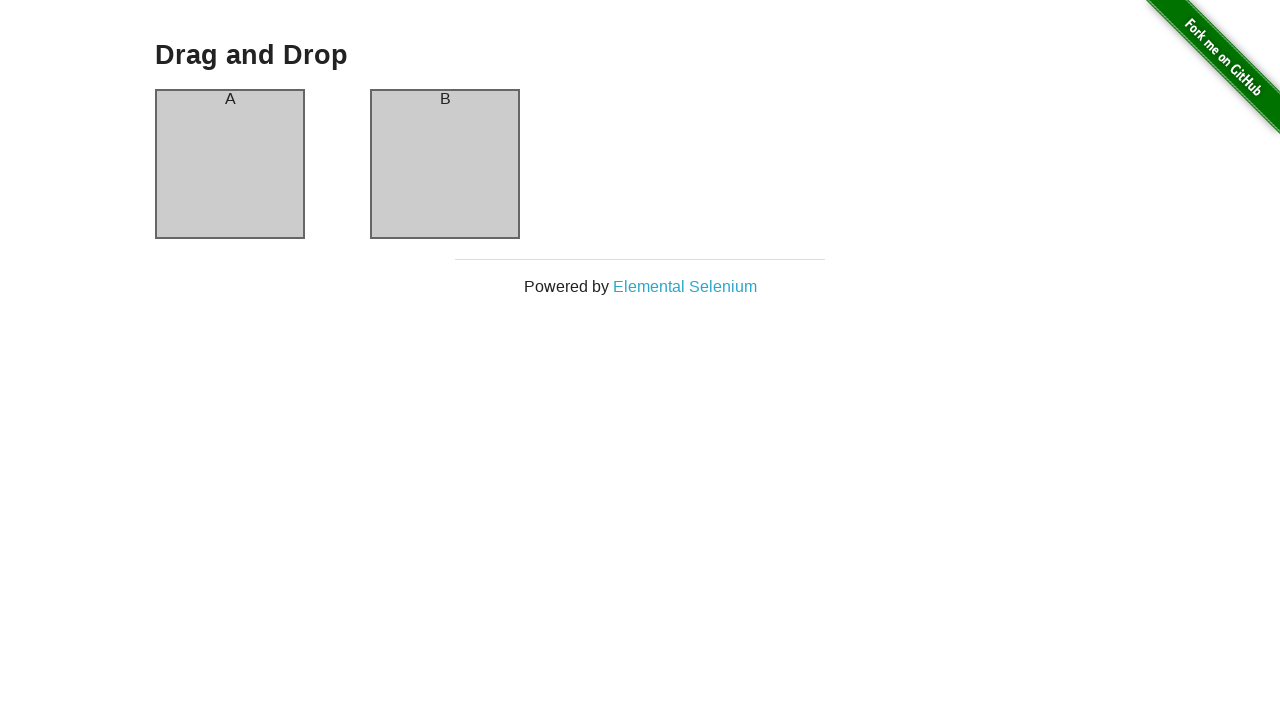

Dragged column A element to column B position at (445, 164)
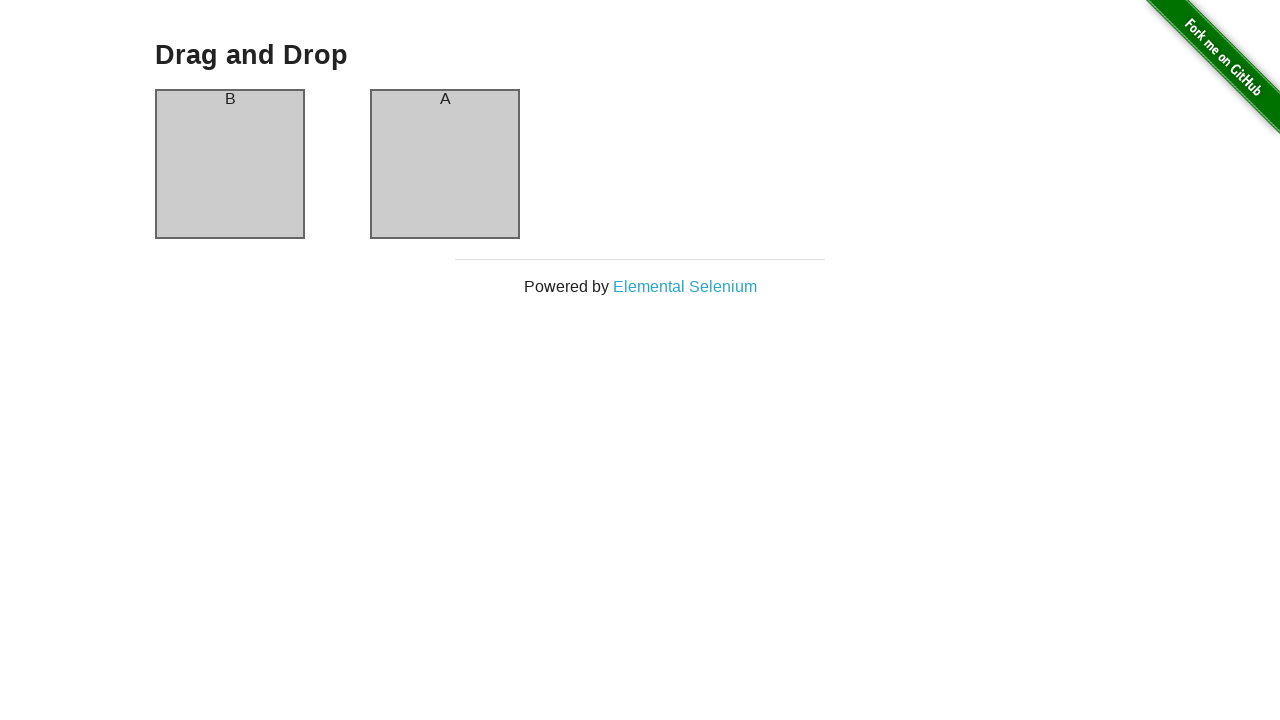

Verified column A now contains text 'B' after drag and drop
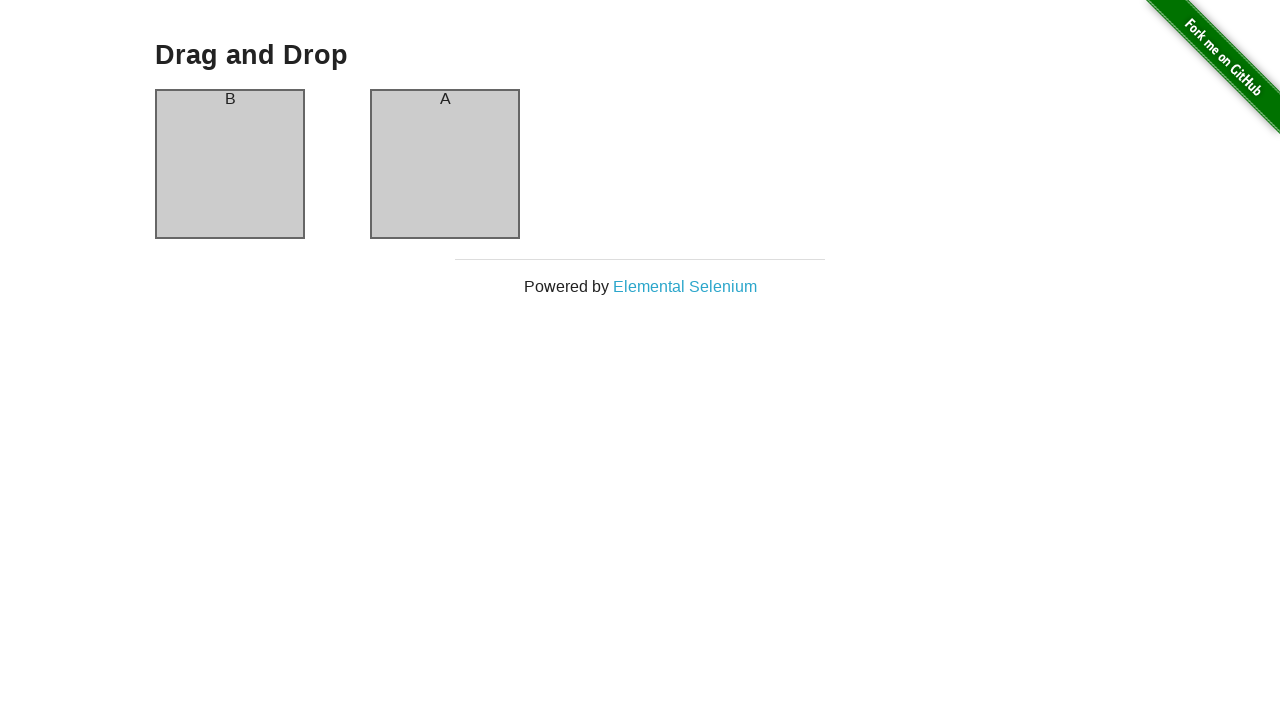

Verified column B now contains text 'A' after drag and drop - elements swapped successfully
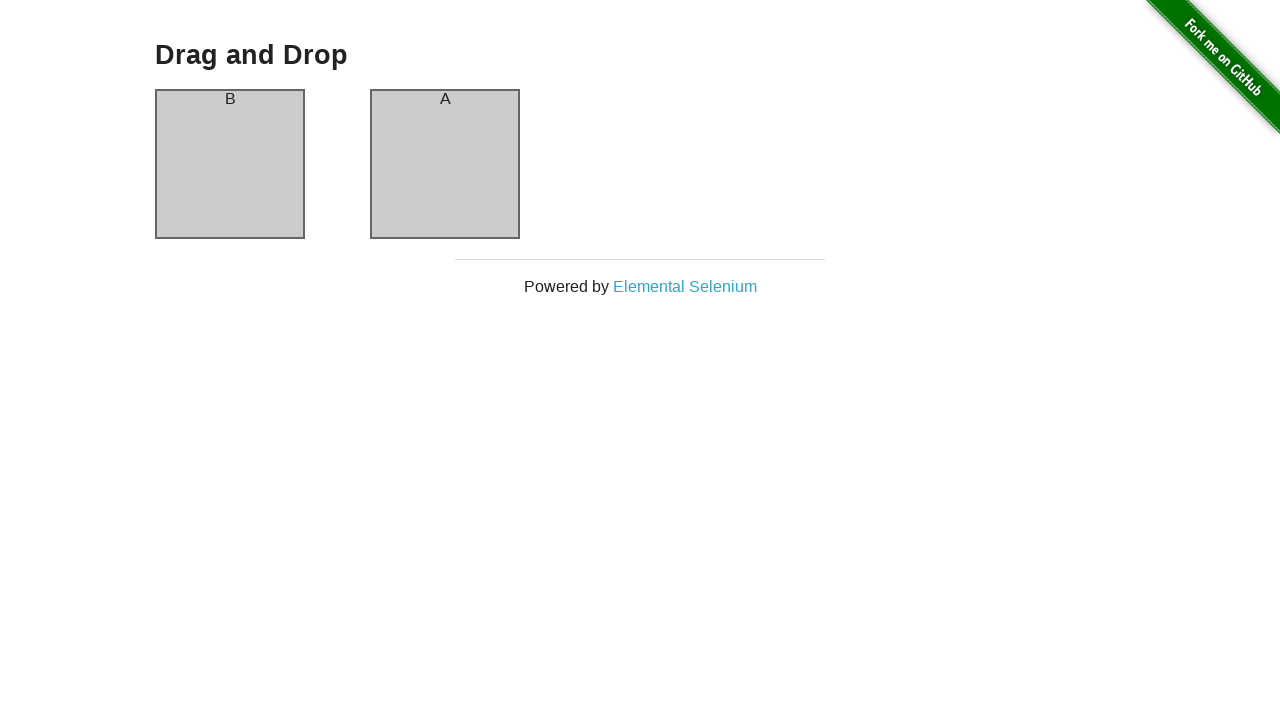

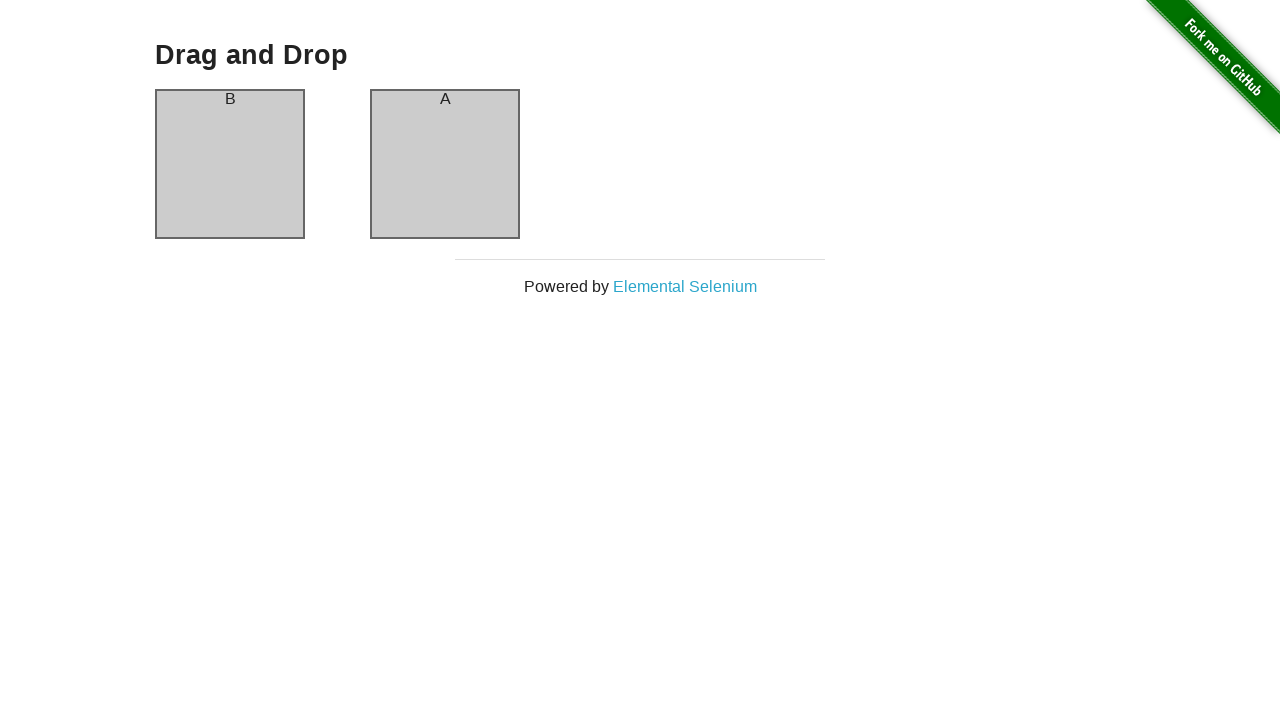